Tests multi-window handling by clicking a button to open multiple tabs, filling out a registration form on one tab, validating the success message, switching between windows to validate headers, and clicking a button on an alerts demo page.

Starting URL: https://www.hyrtutorials.com/p/window-handles-practice.html

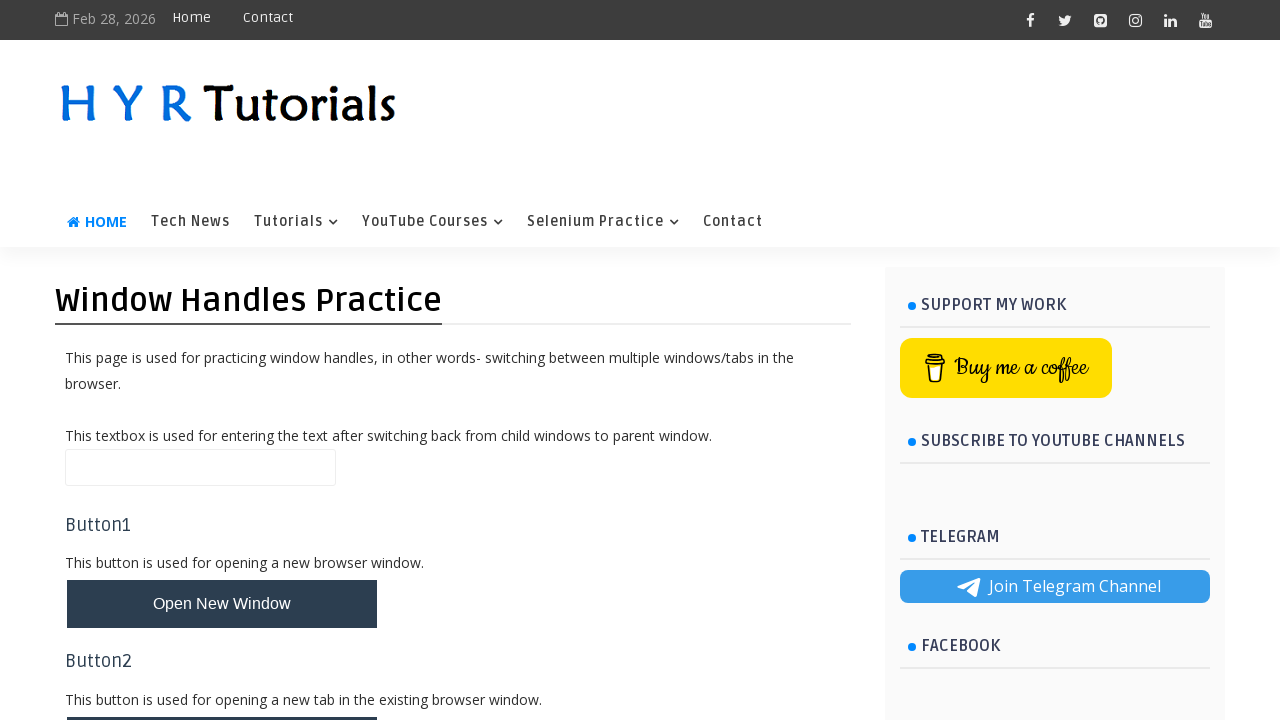

Scrolled 'Open Multiple Tabs' button into view
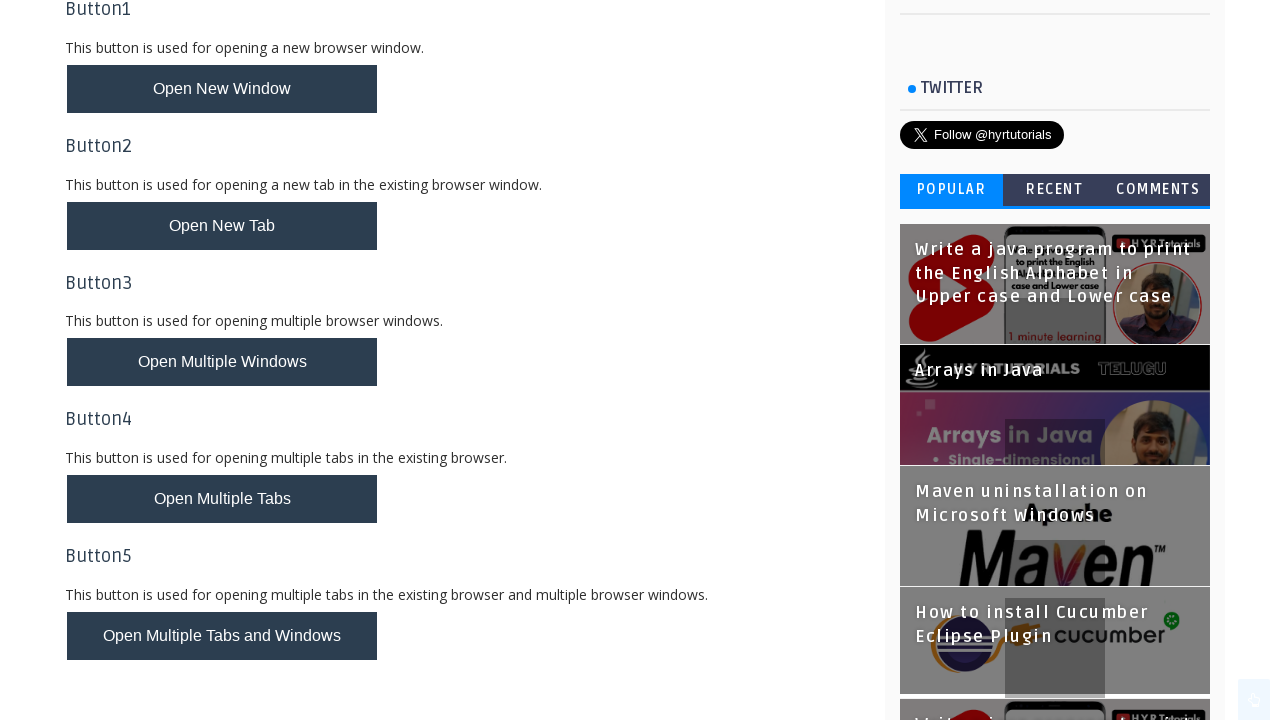

Clicked button to open multiple tabs at (222, 499) on #newTabsBtn
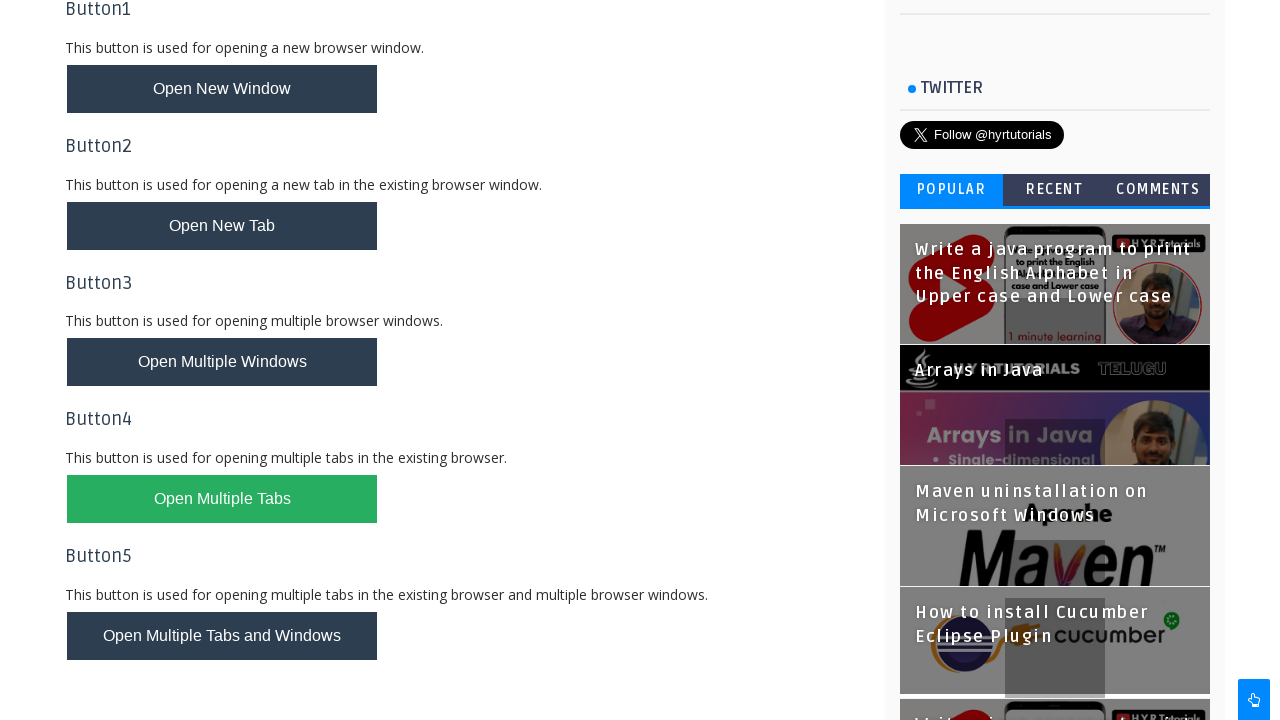

Waited for new pages to open
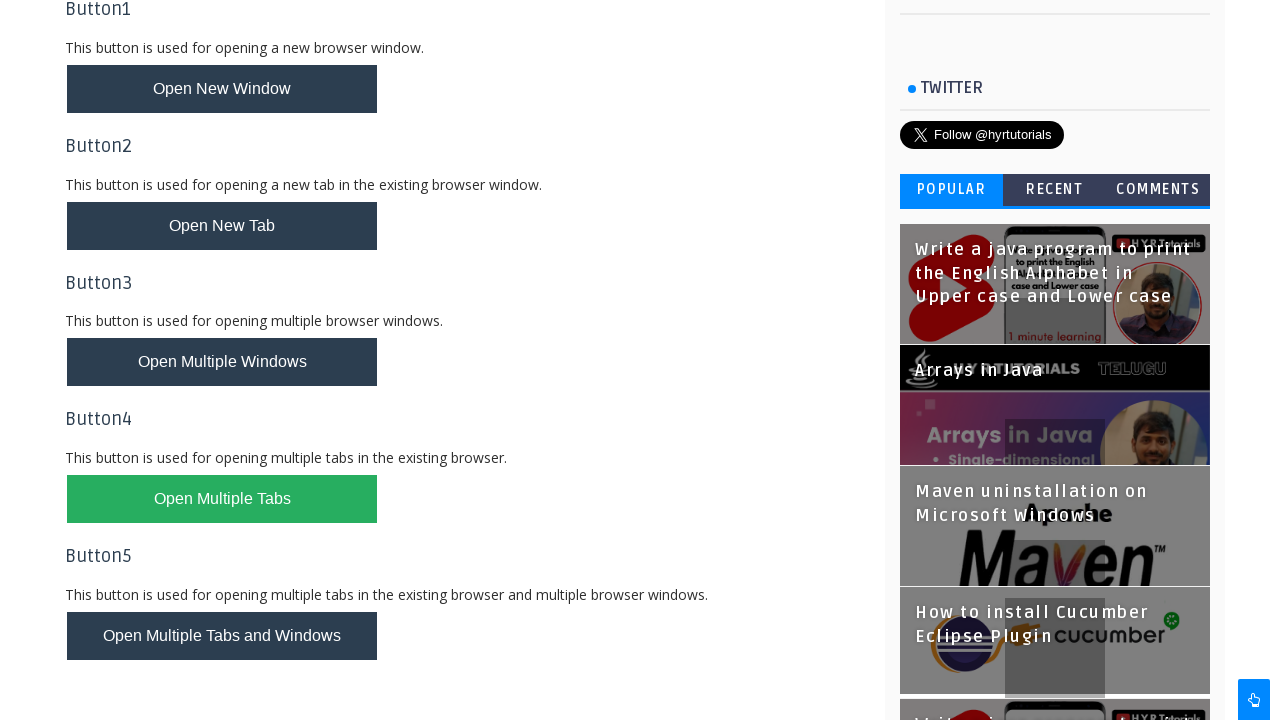

Found and switched to Basic Controls page
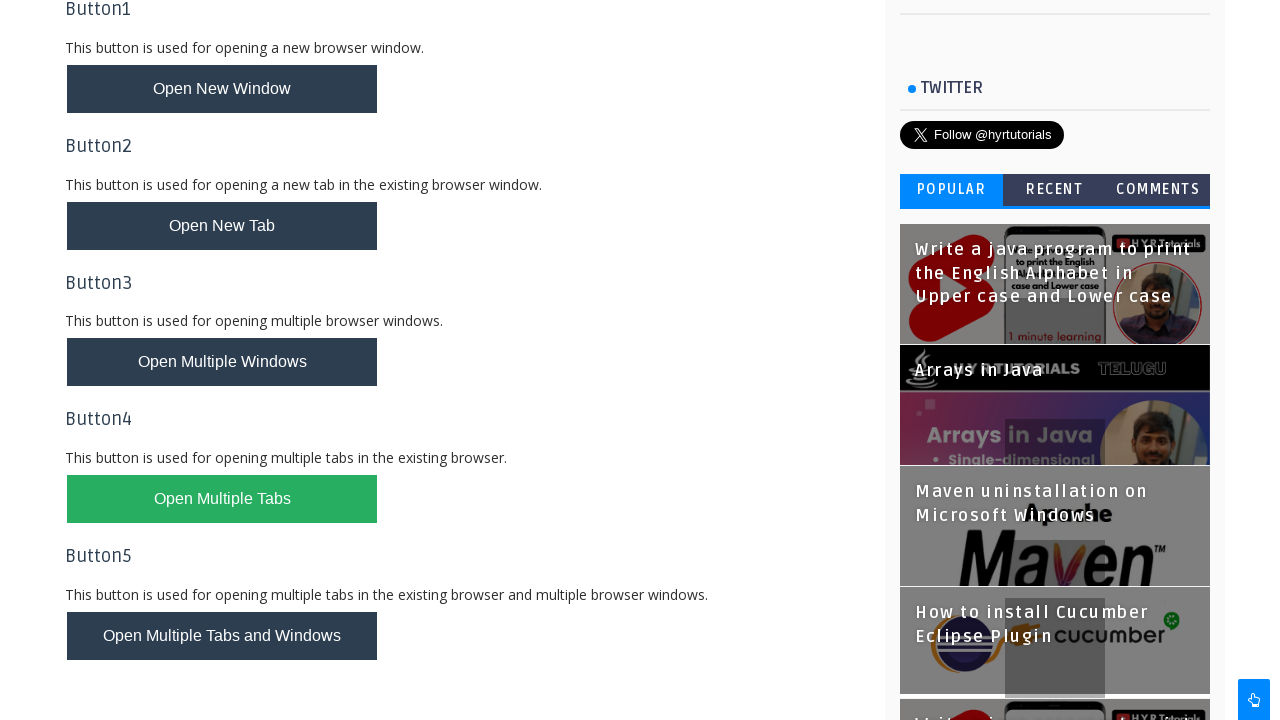

Filled first name with 'Sobaka' on #firstName
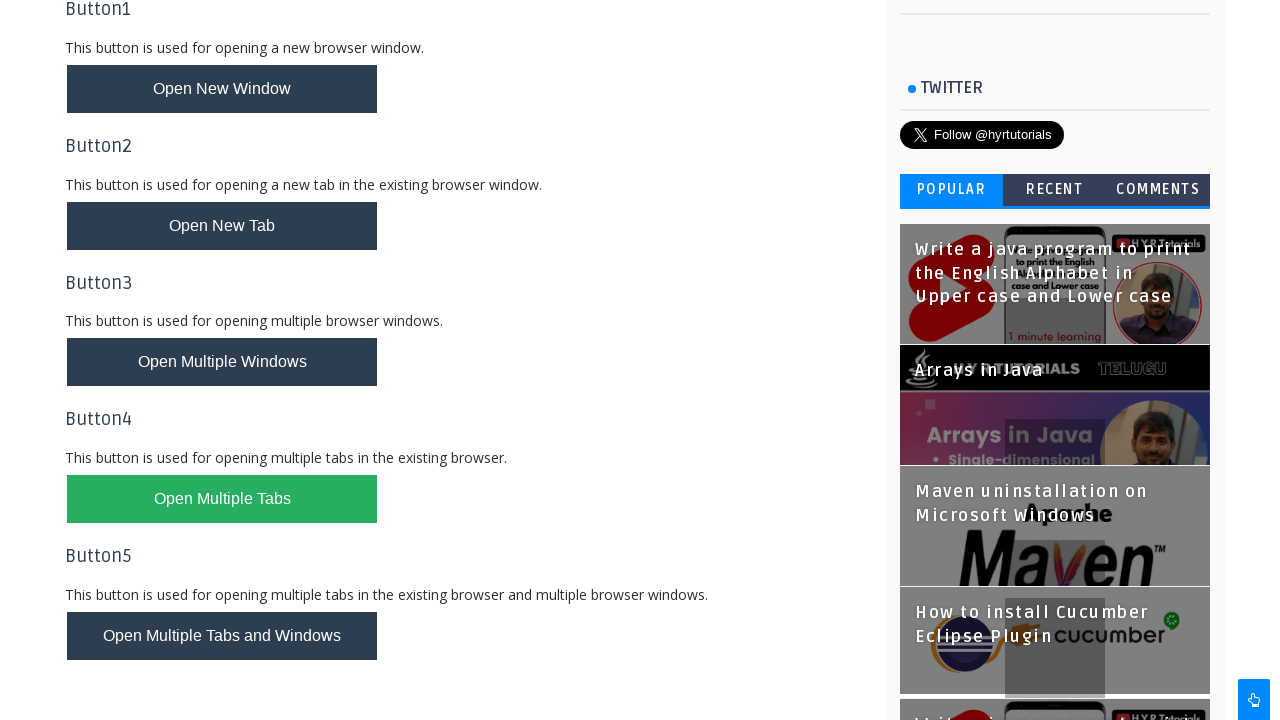

Filled last name with 'Sobakin' on #lastName
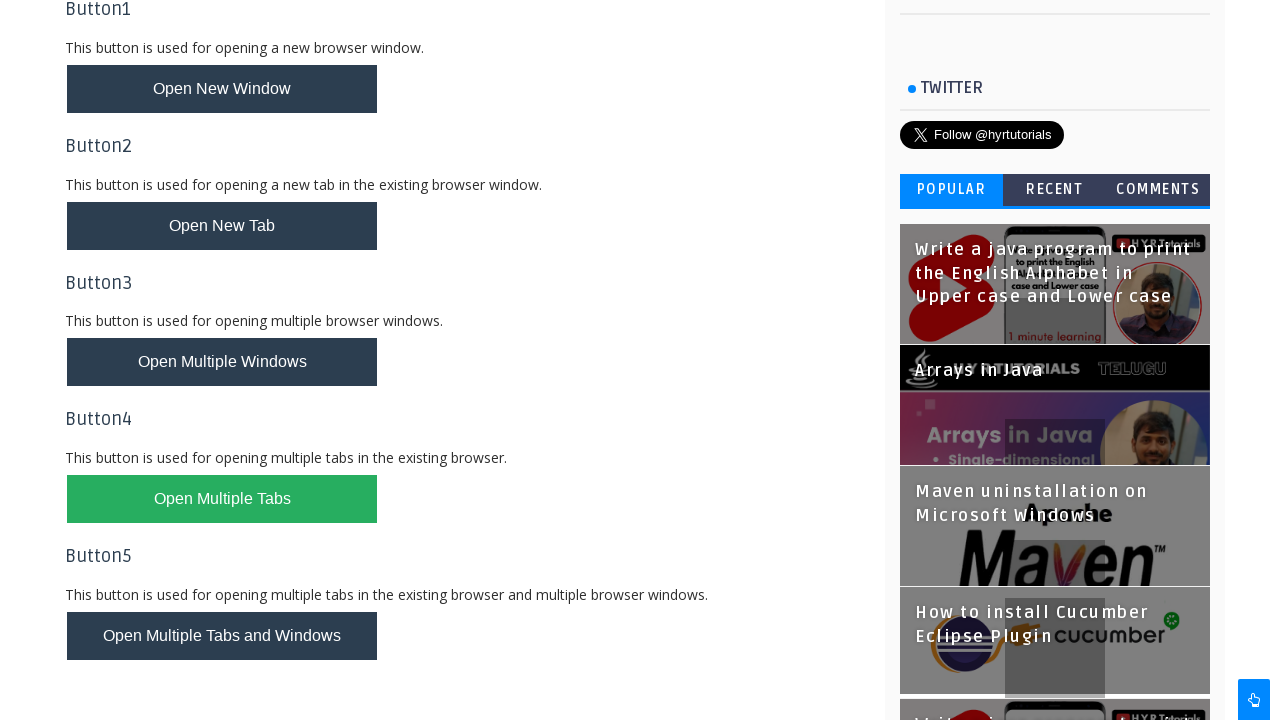

Selected female radio button at (286, 426) on #femalerb
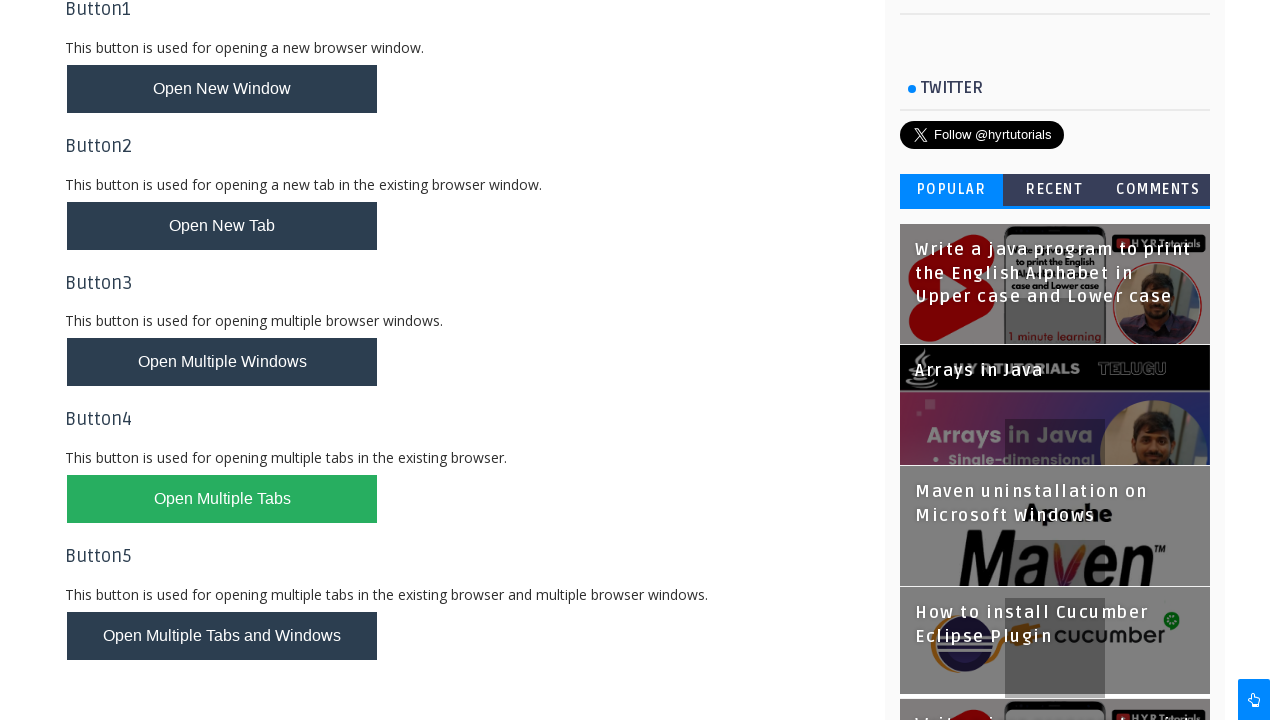

Checked French language checkbox at (606, 478) on #frenchchbx
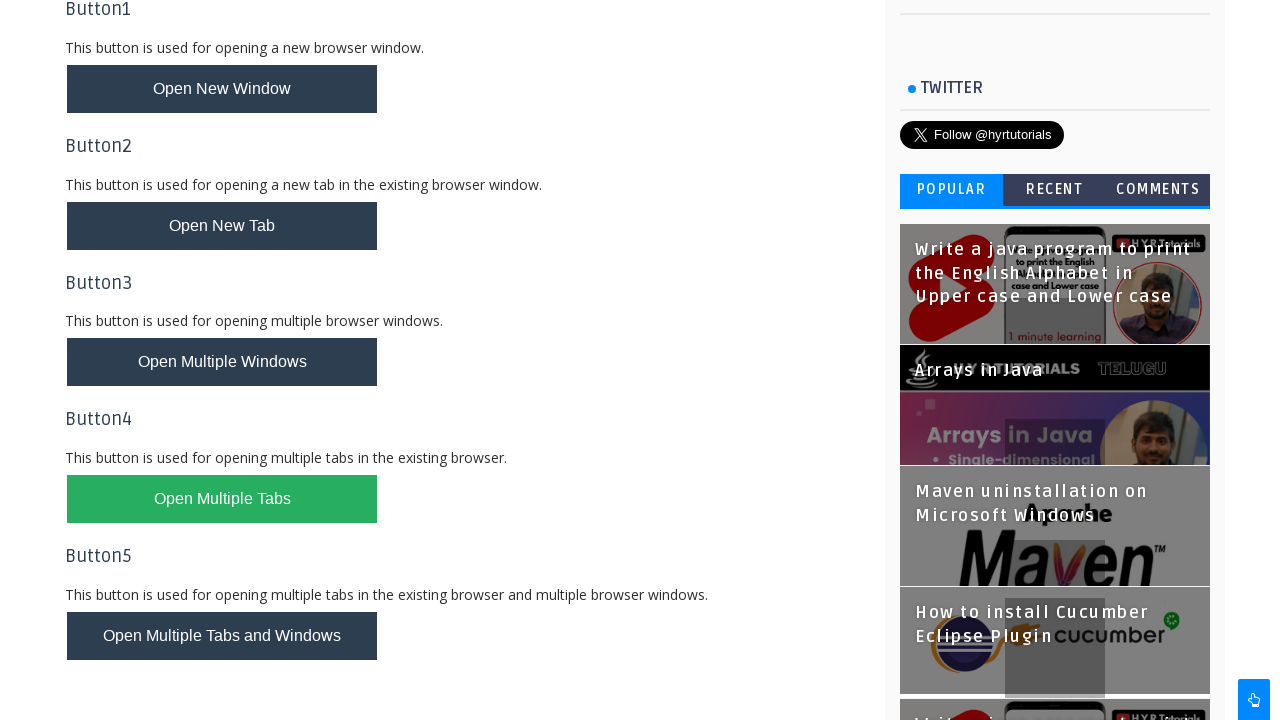

Filled email with 'Sobakin@gmail.com' on #email
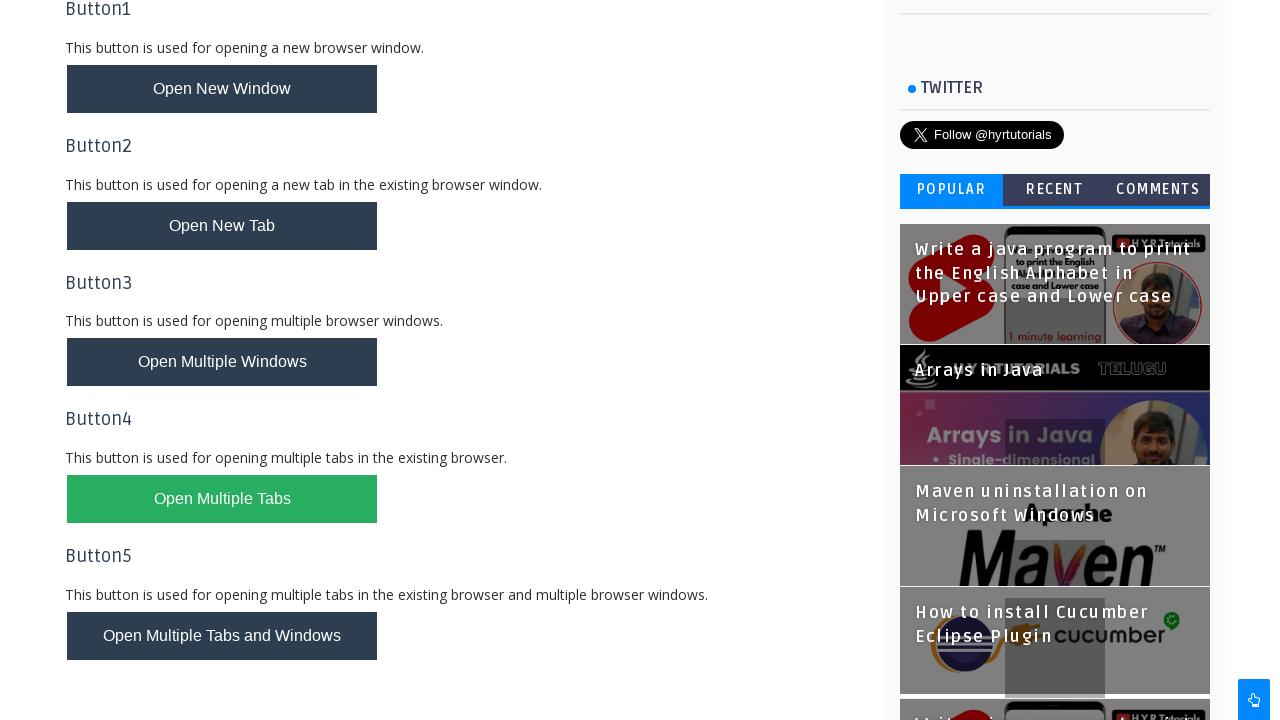

Filled password with 'sobaka123' on #password
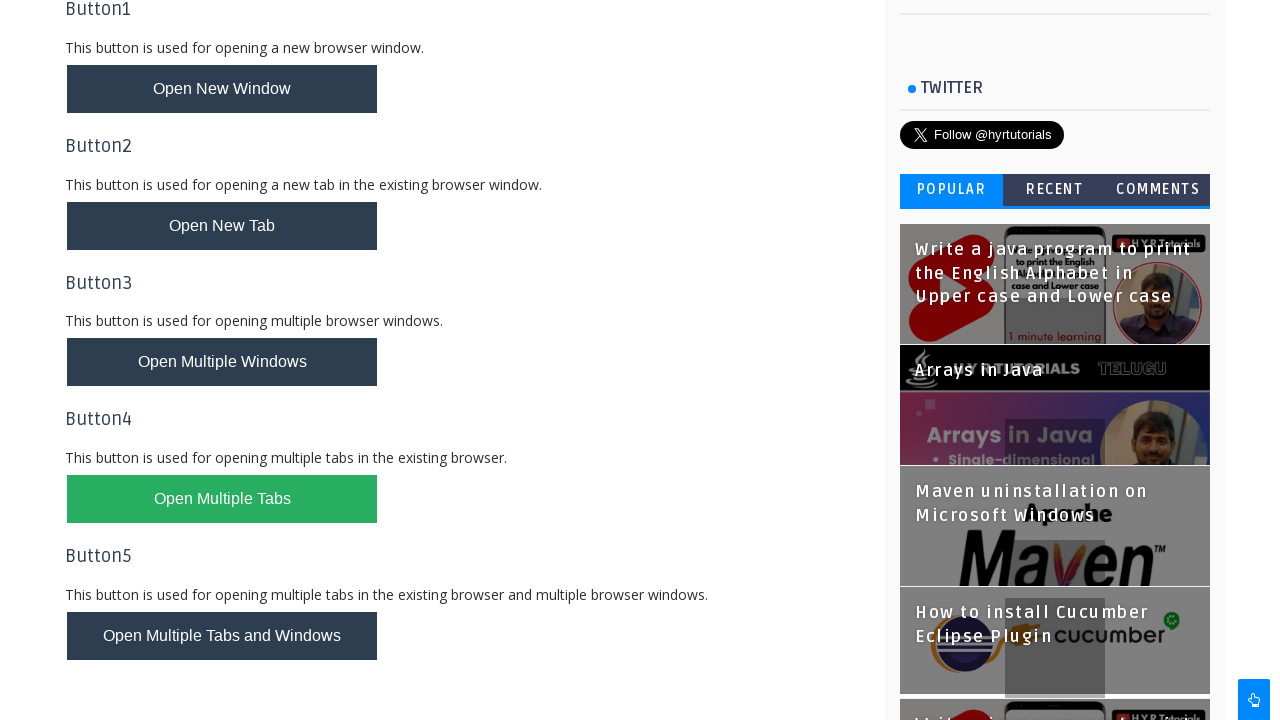

Clicked register button at (266, 626) on #registerbtn
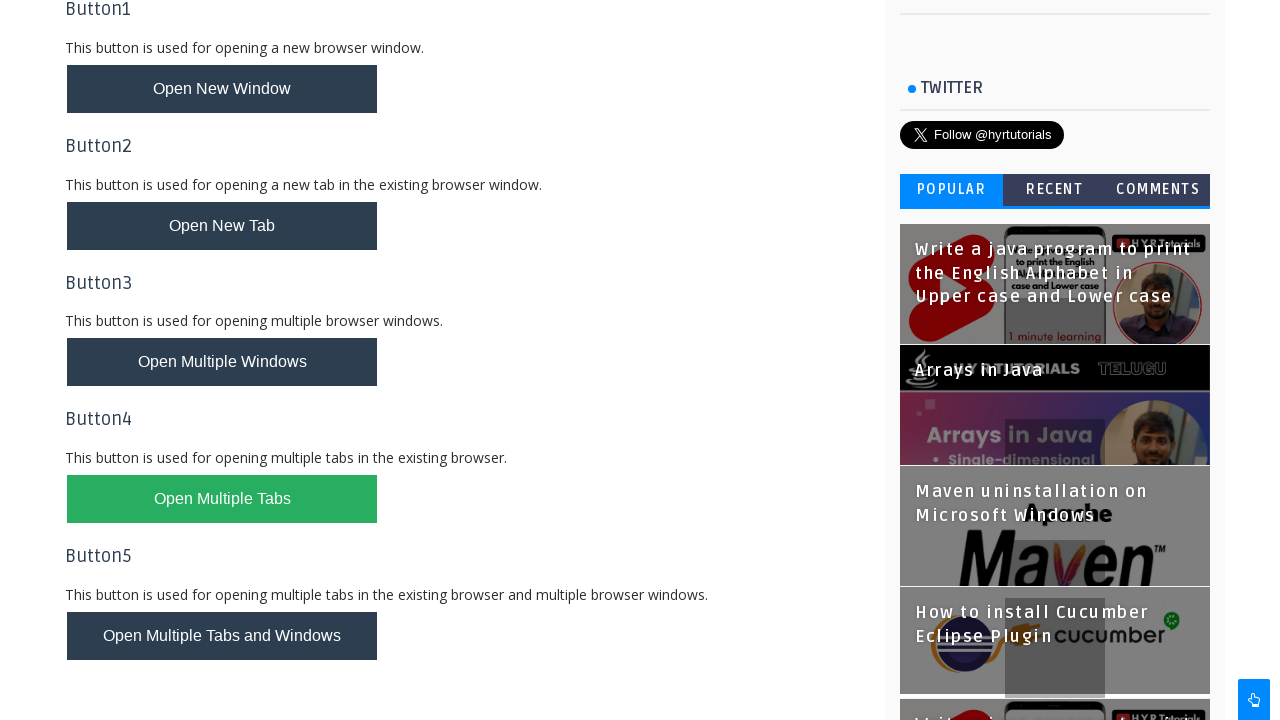

Success message appeared
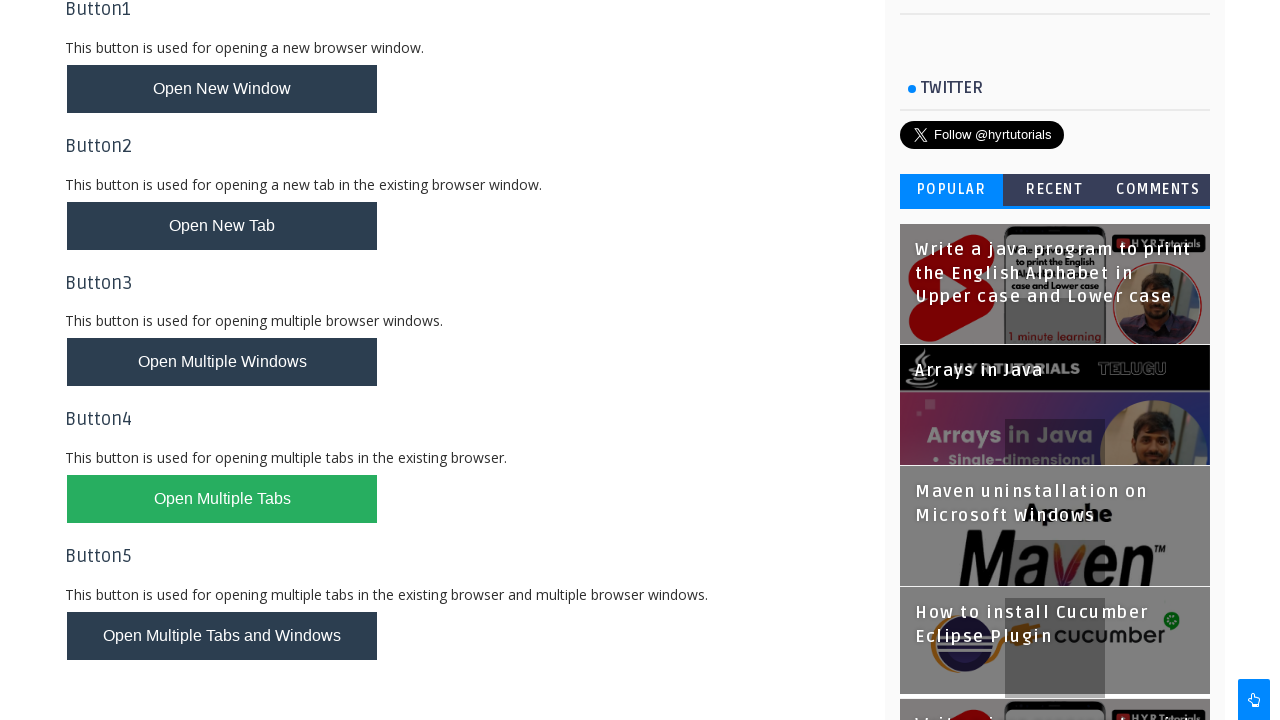

Validated registration success message
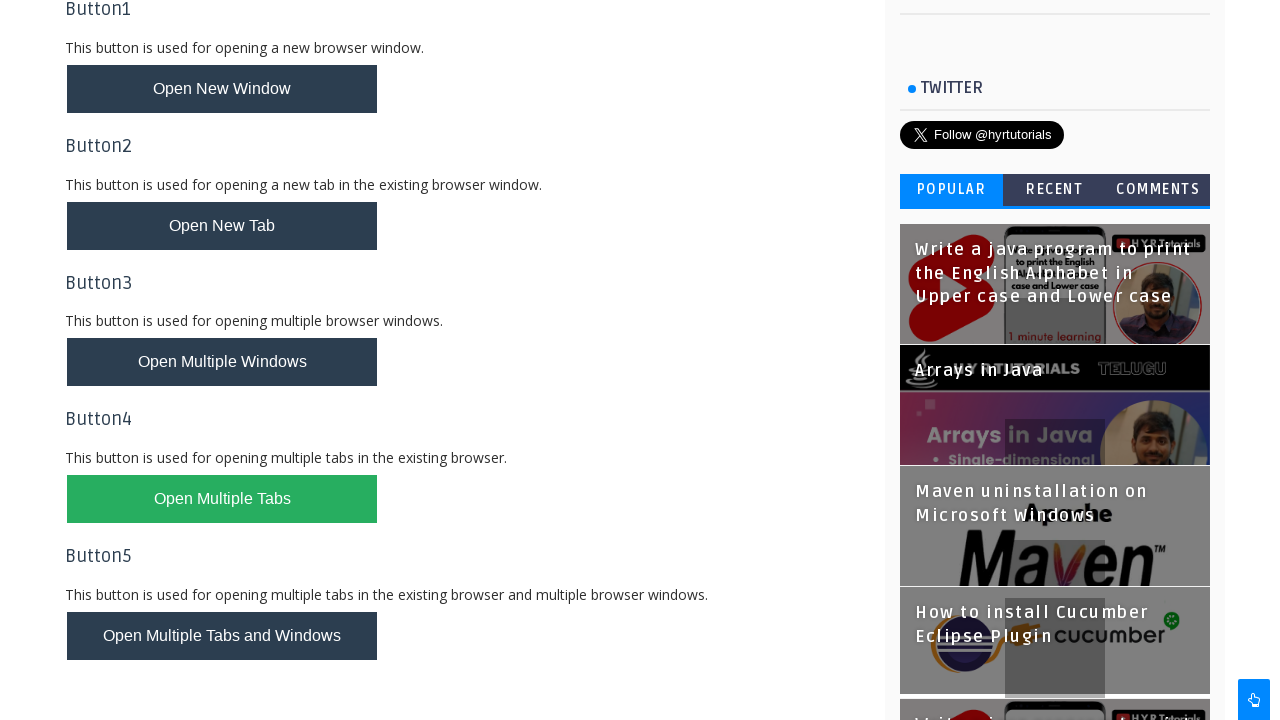

Found and switched to Window Handles Practice page
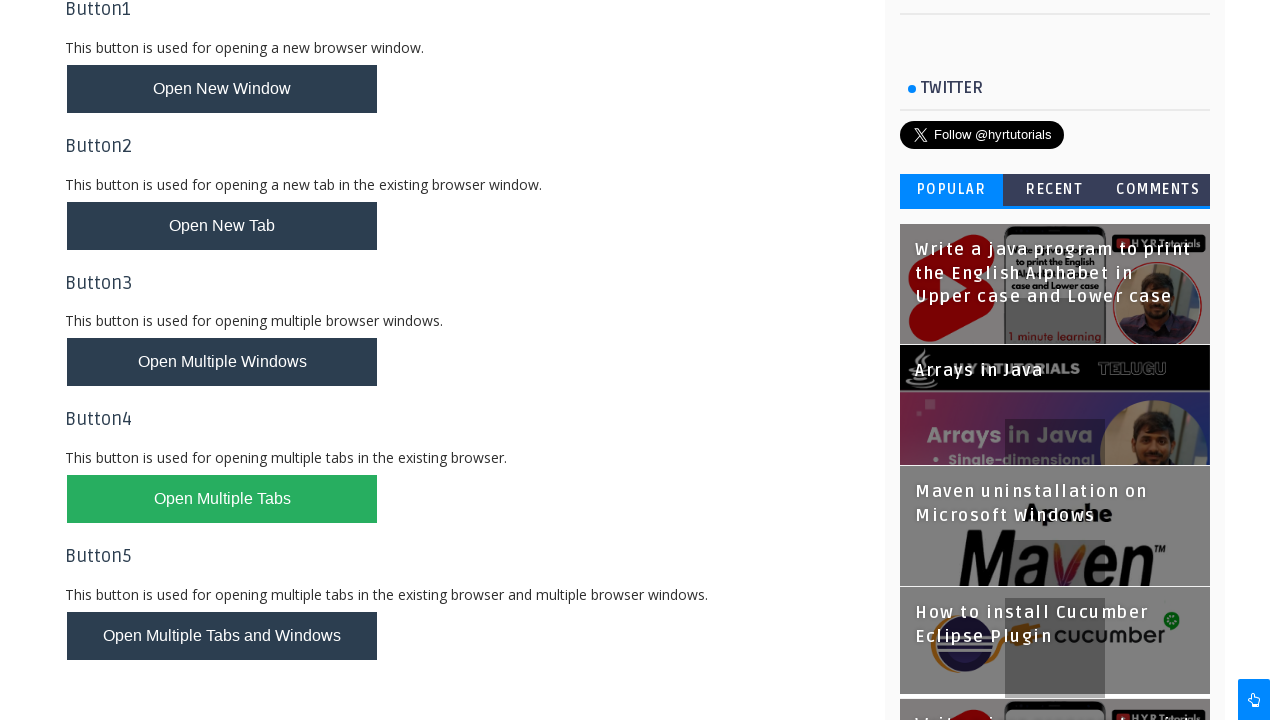

Validated Window Handles Practice header
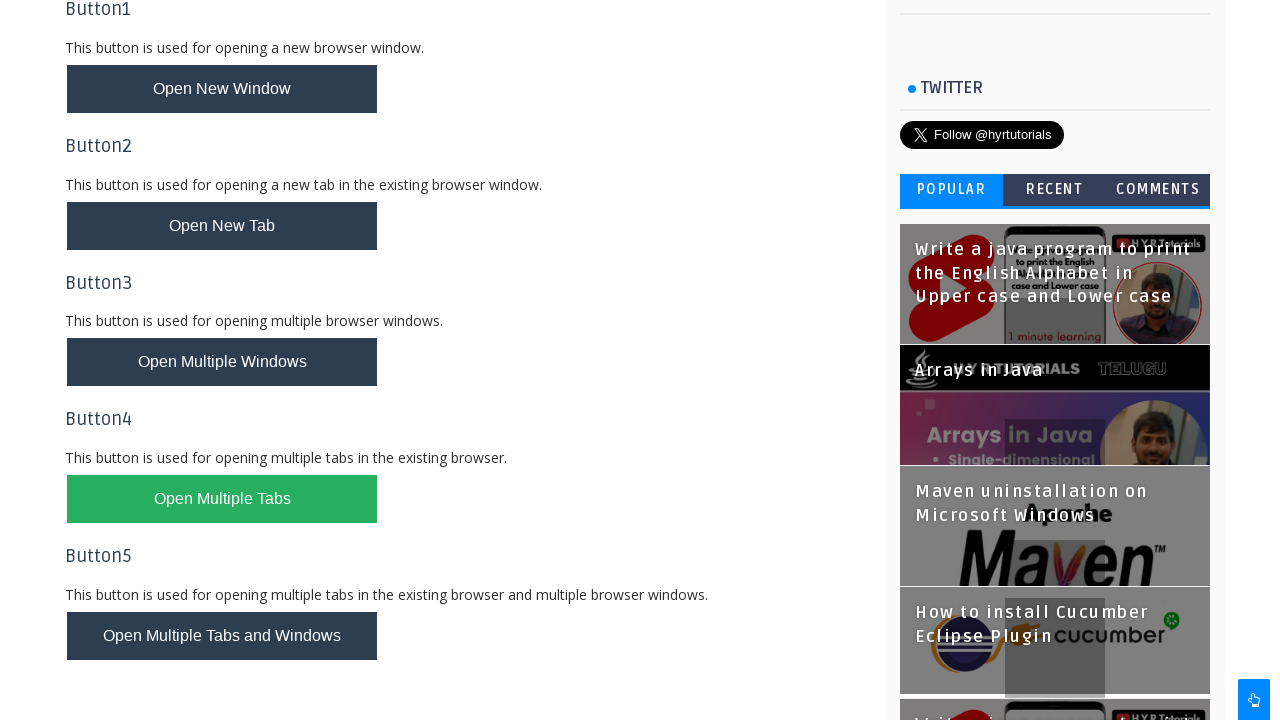

Found and switched to Alerts Demo page
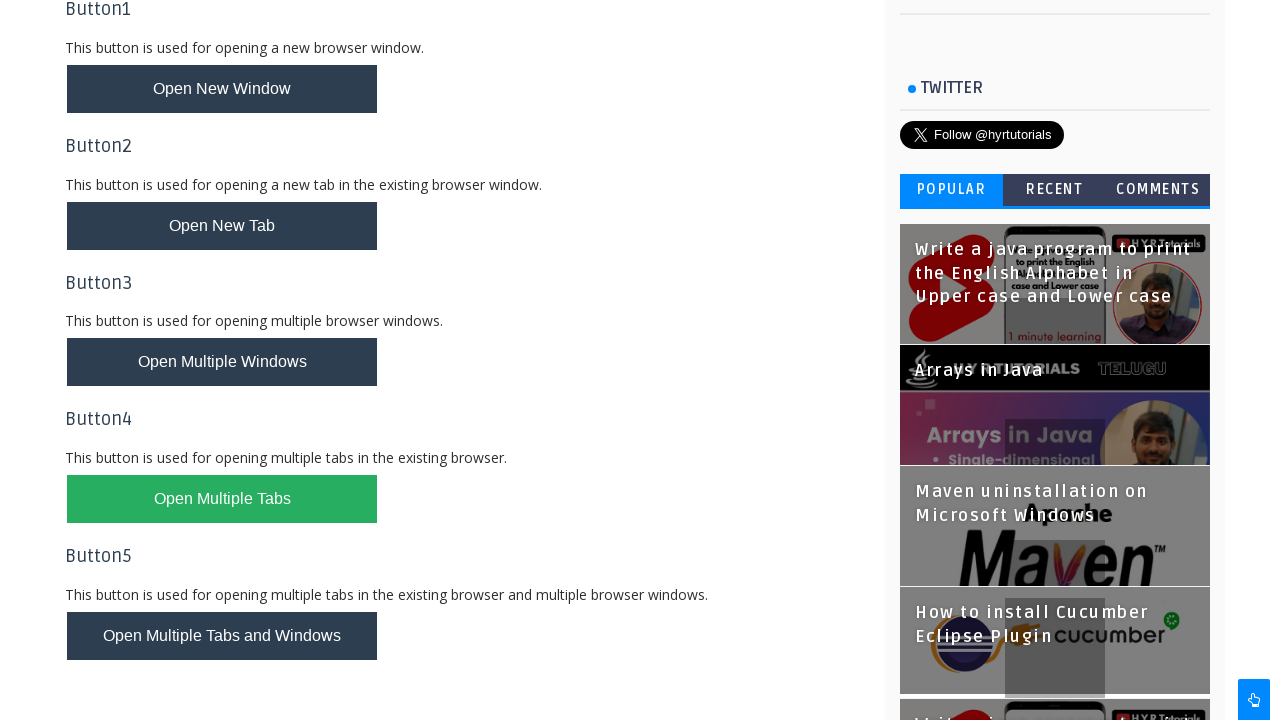

Clicked prompt box button on Alerts Demo page at (114, 652) on #promptBox
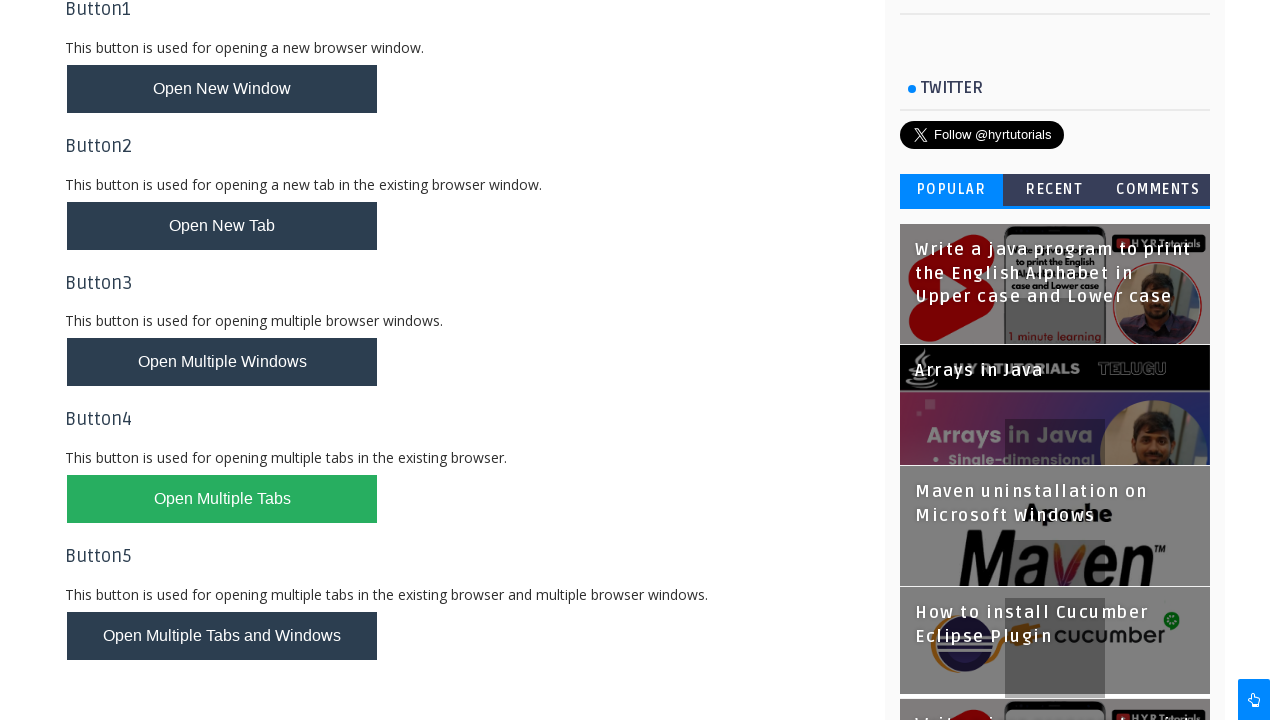

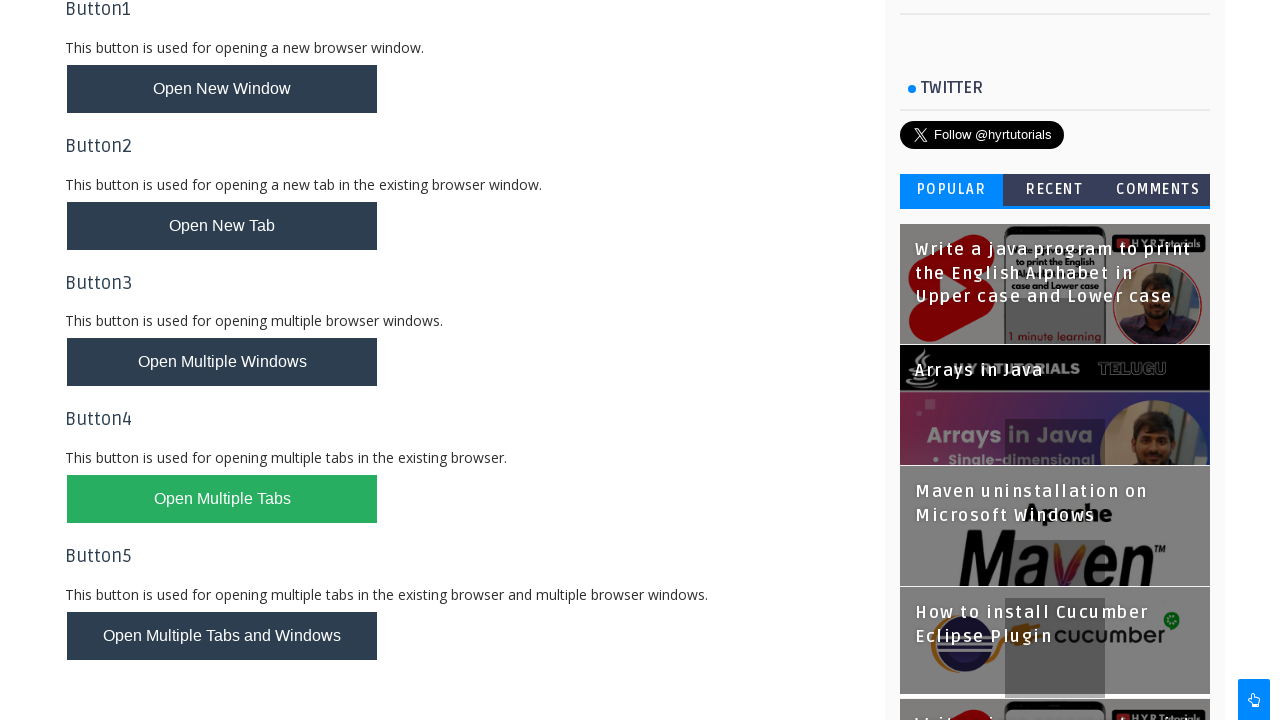